Tests an explicit wait scenario by waiting for a price element to display "100", then clicking a book button, calculating a mathematical answer based on a displayed value, and submitting the result.

Starting URL: https://suninjuly.github.io/explicit_wait2.html

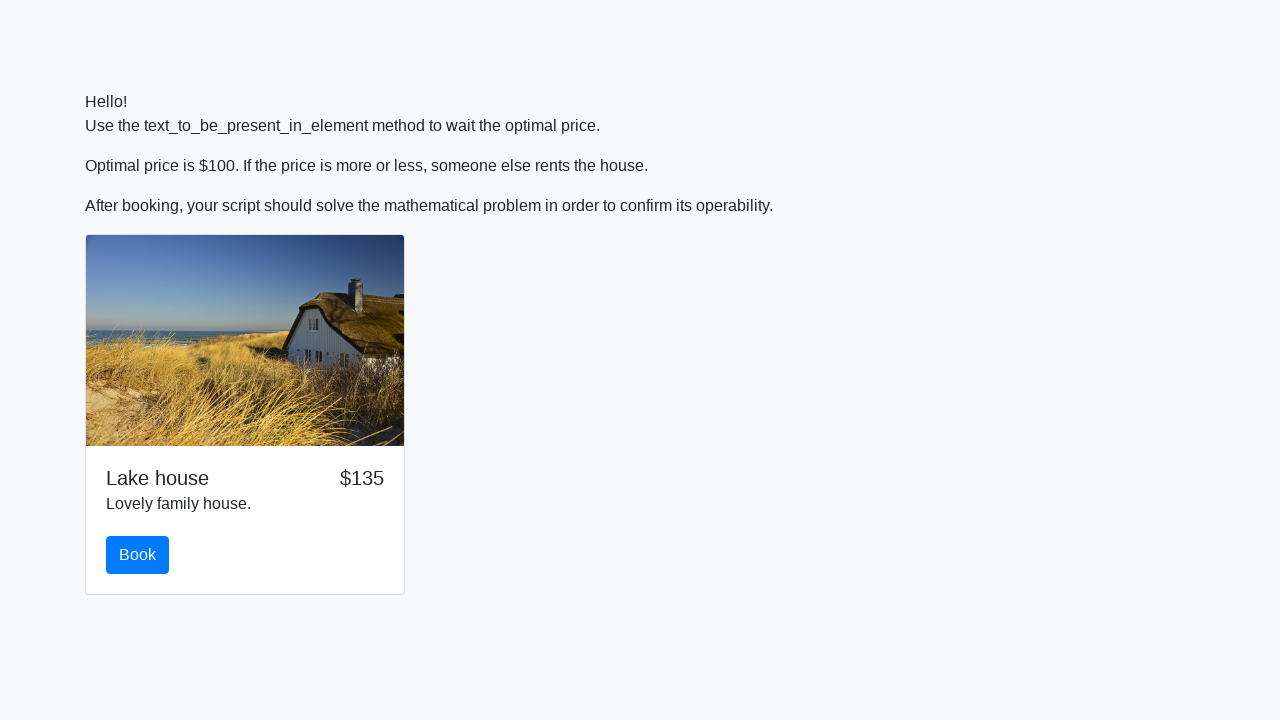

Waited for price element to display '100'
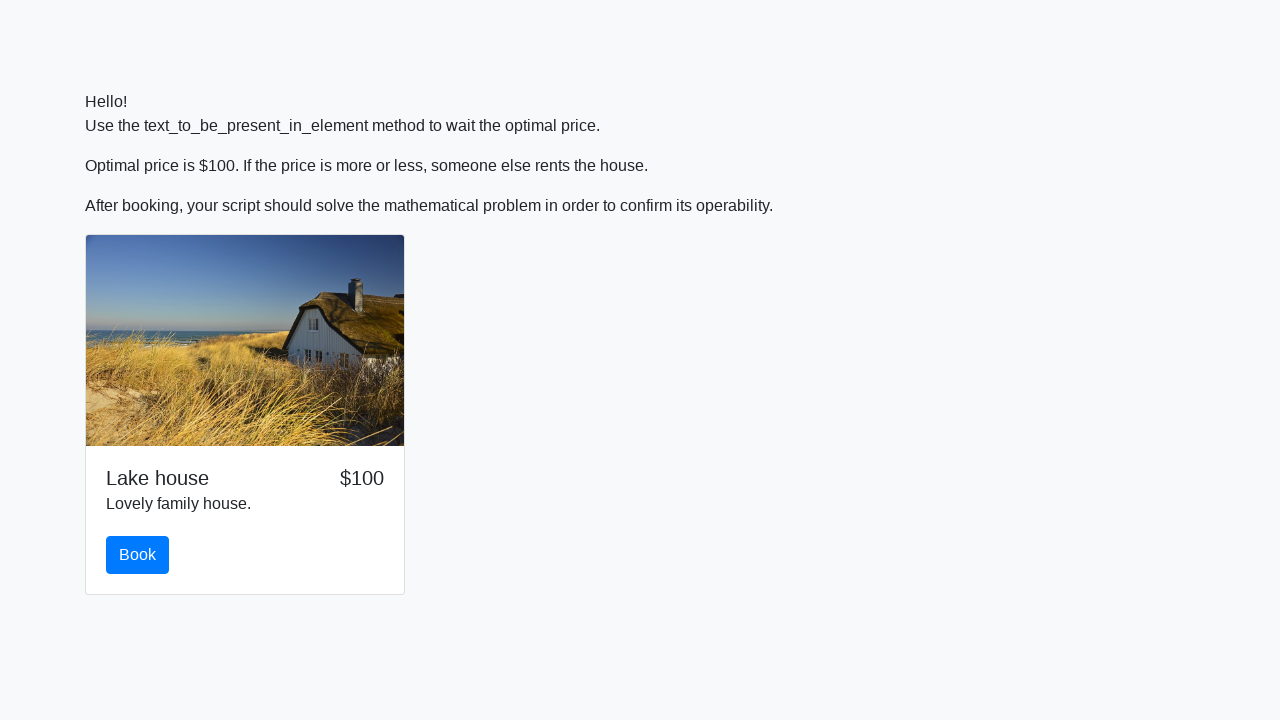

Clicked the book button at (138, 555) on #book
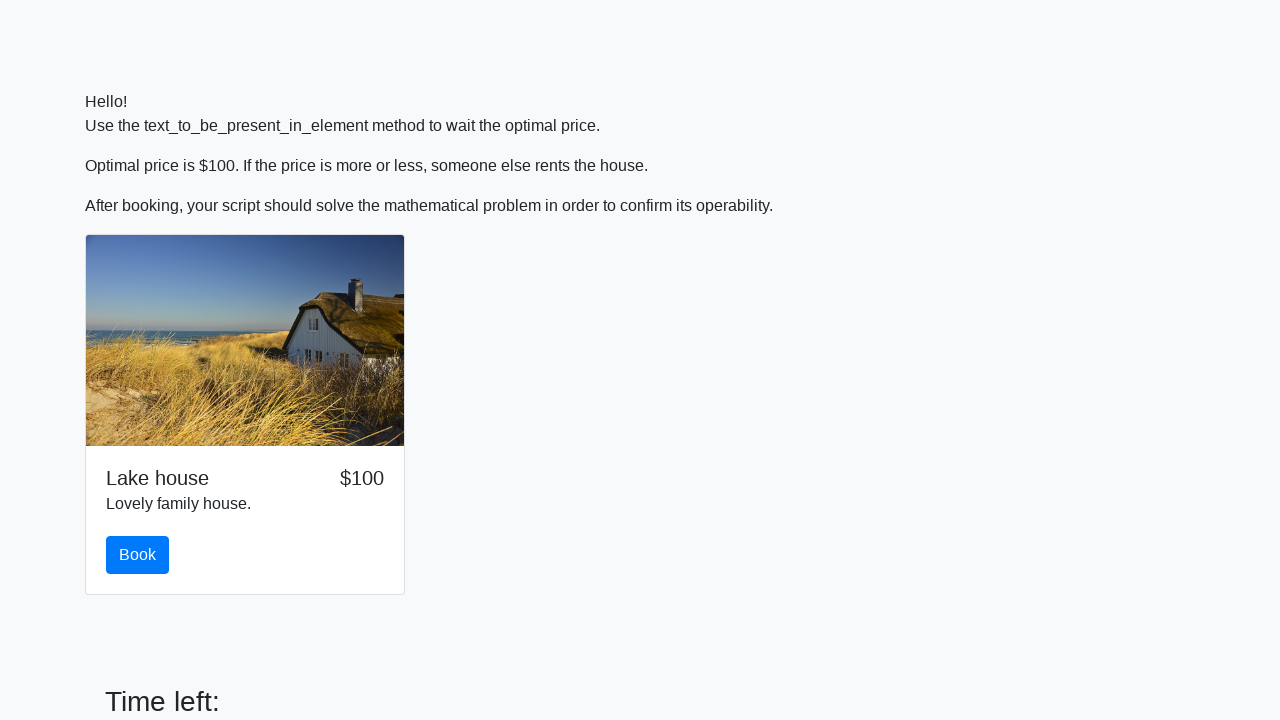

Retrieved input value for calculation
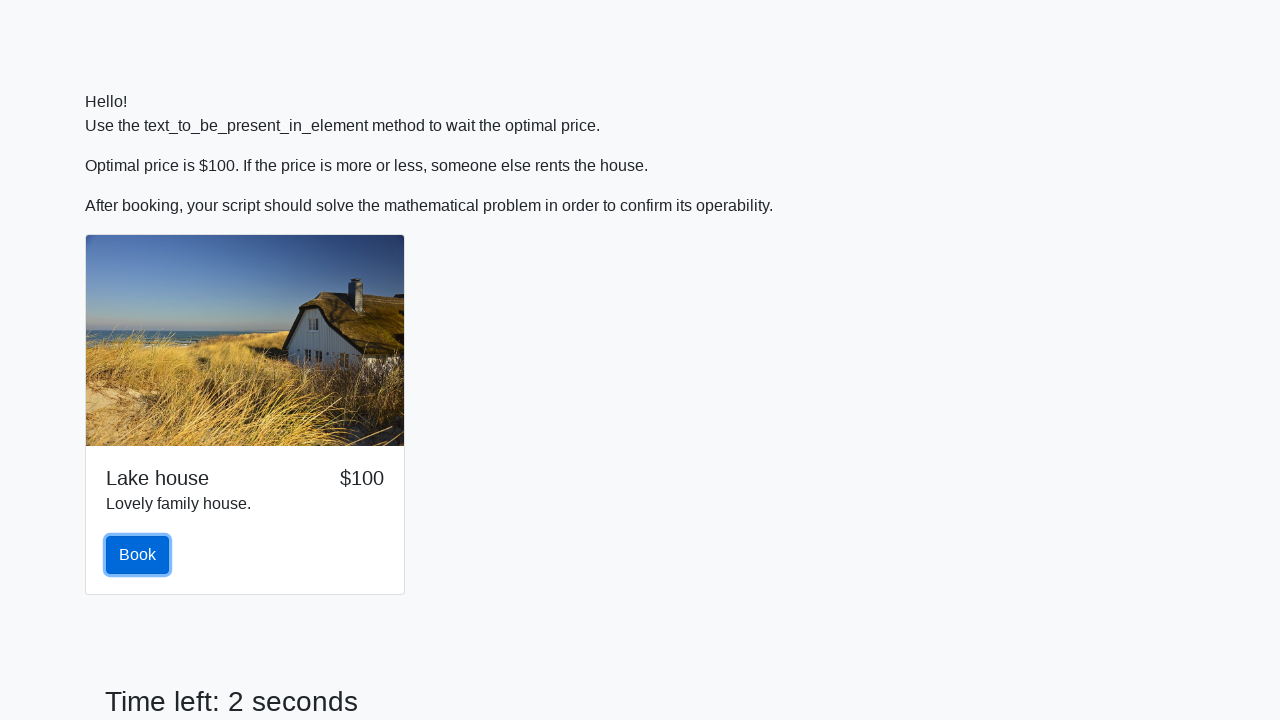

Calculated mathematical answer: 1.3505295672594537
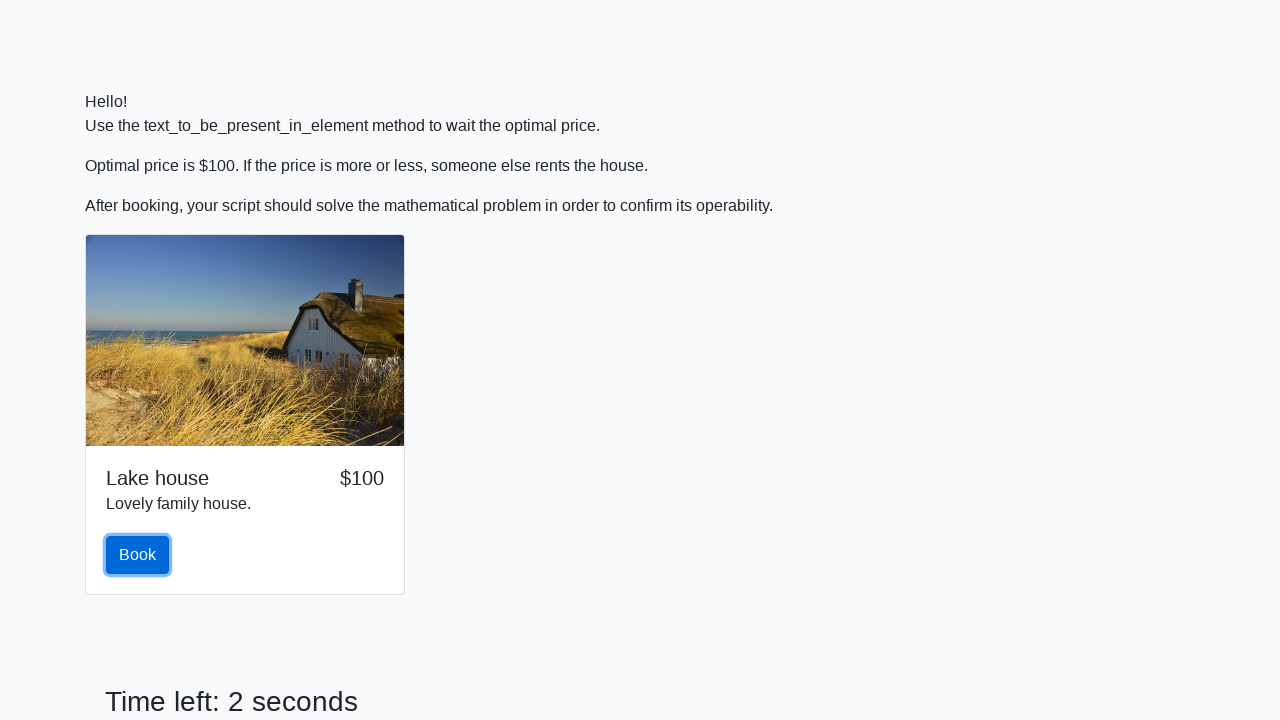

Filled answer field with calculated result on #answer
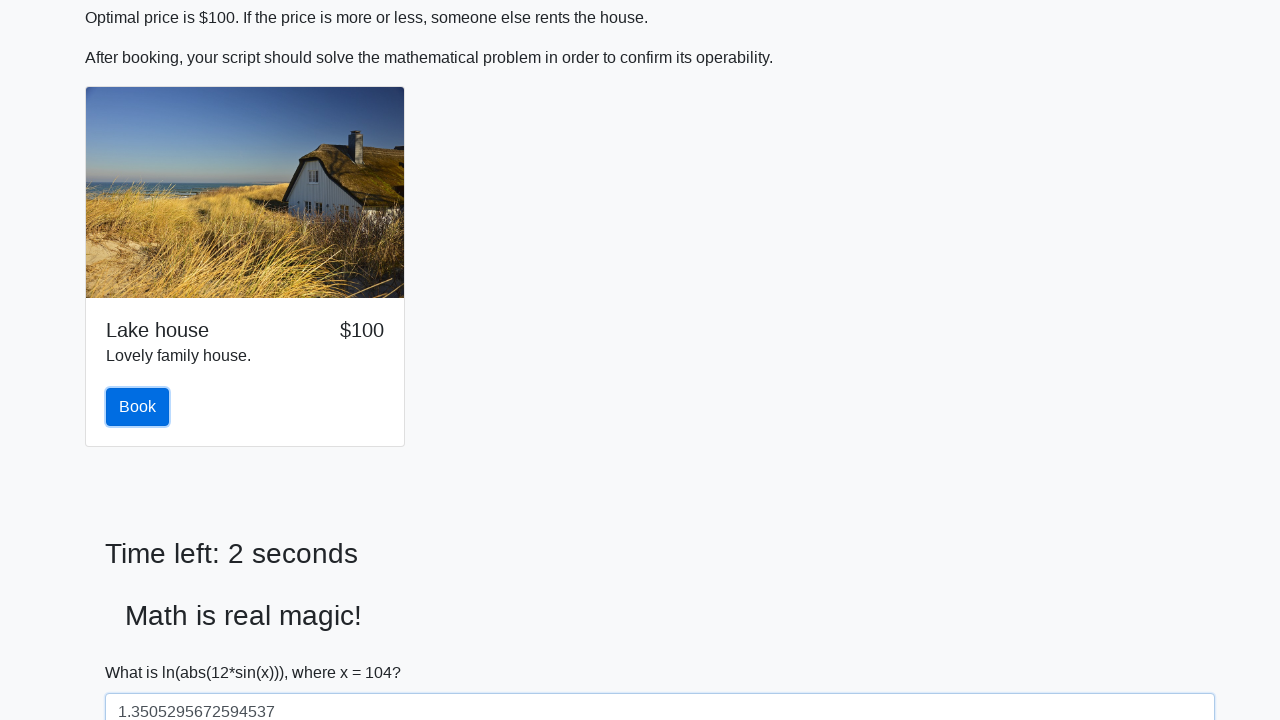

Clicked the solve button to submit answer at (143, 651) on #solve
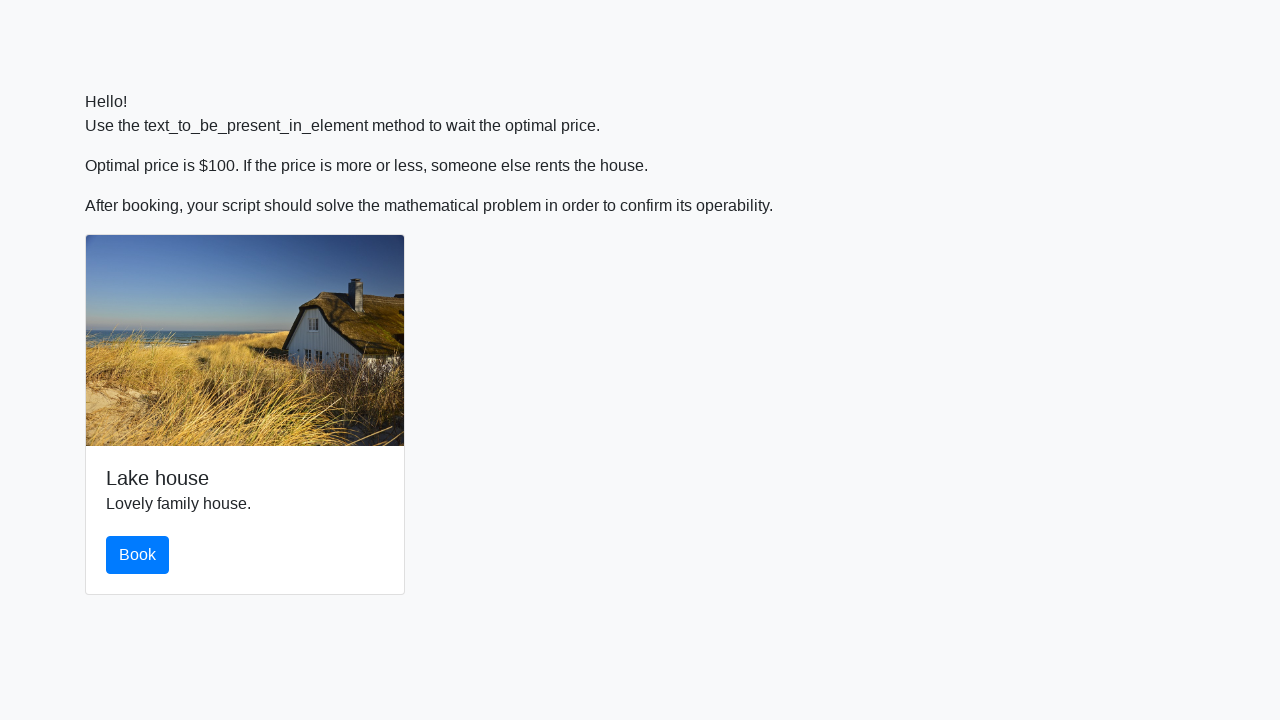

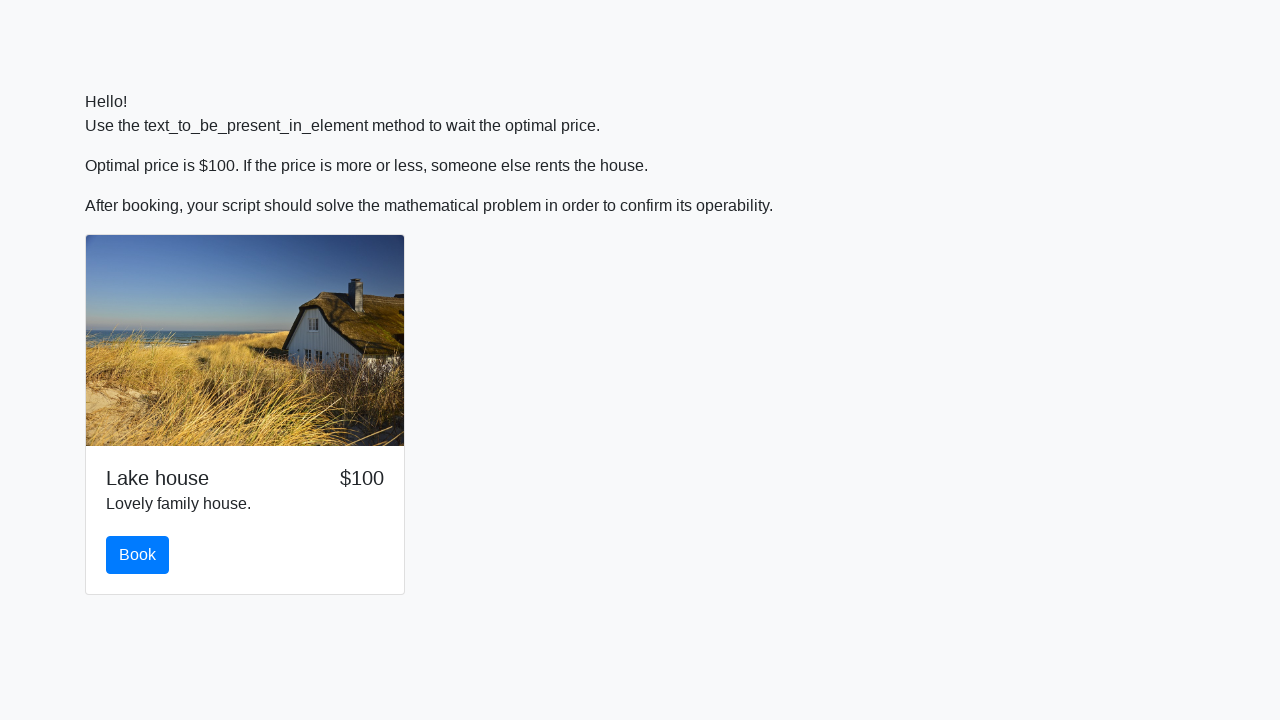